Navigates to XKCD comic #554 and modifies the logo image attributes using JavaScript evaluation

Starting URL: https://xkcd.com/554/

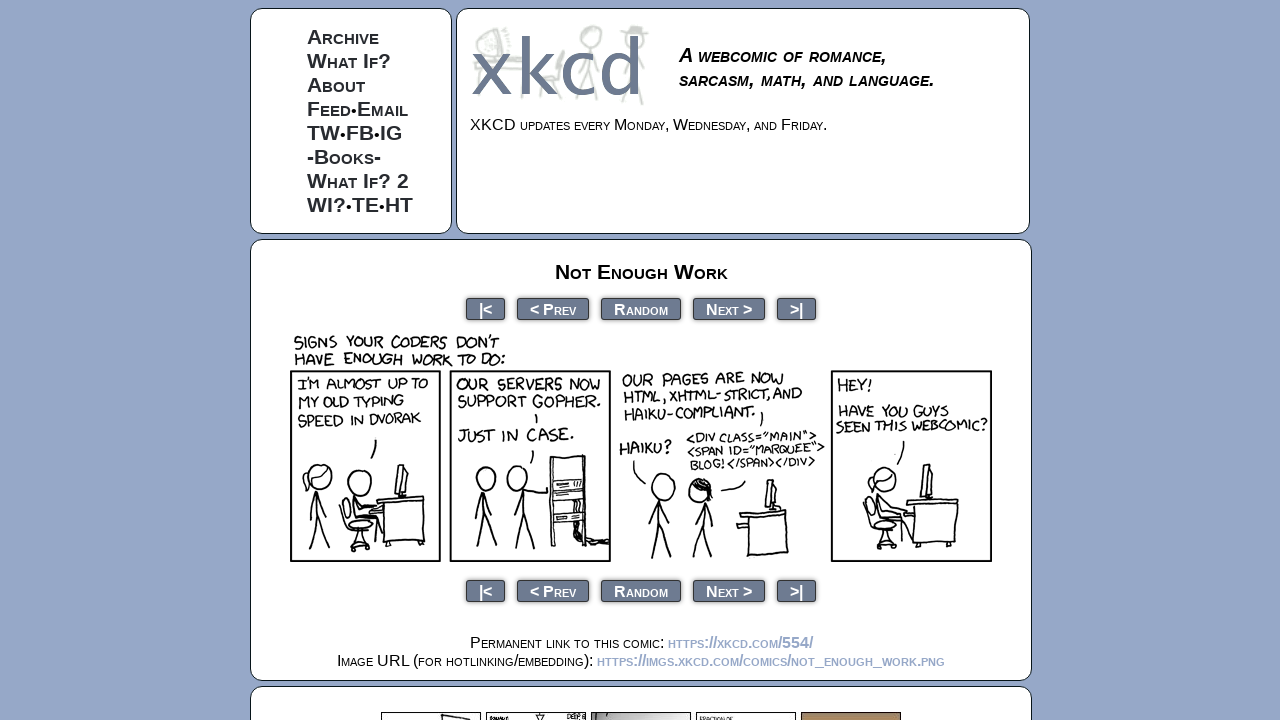

Waited for XKCD logo to load on page
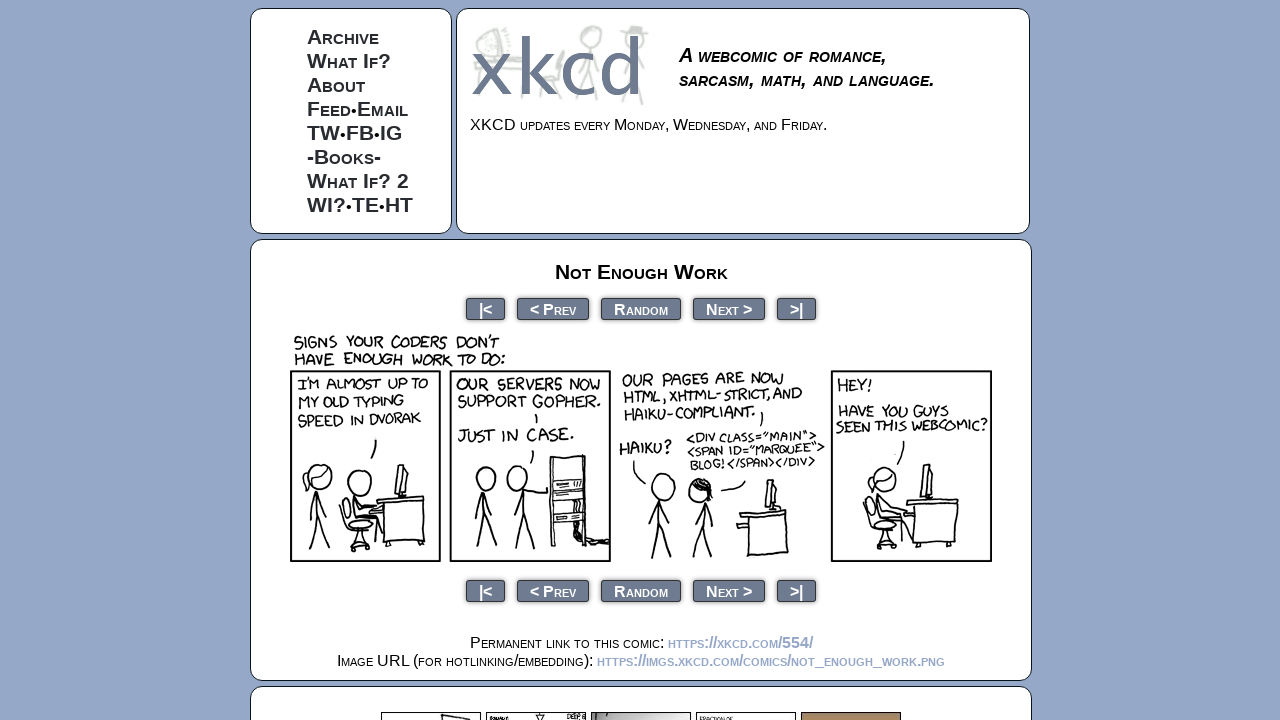

Modified logo height attribute to 130 using JavaScript
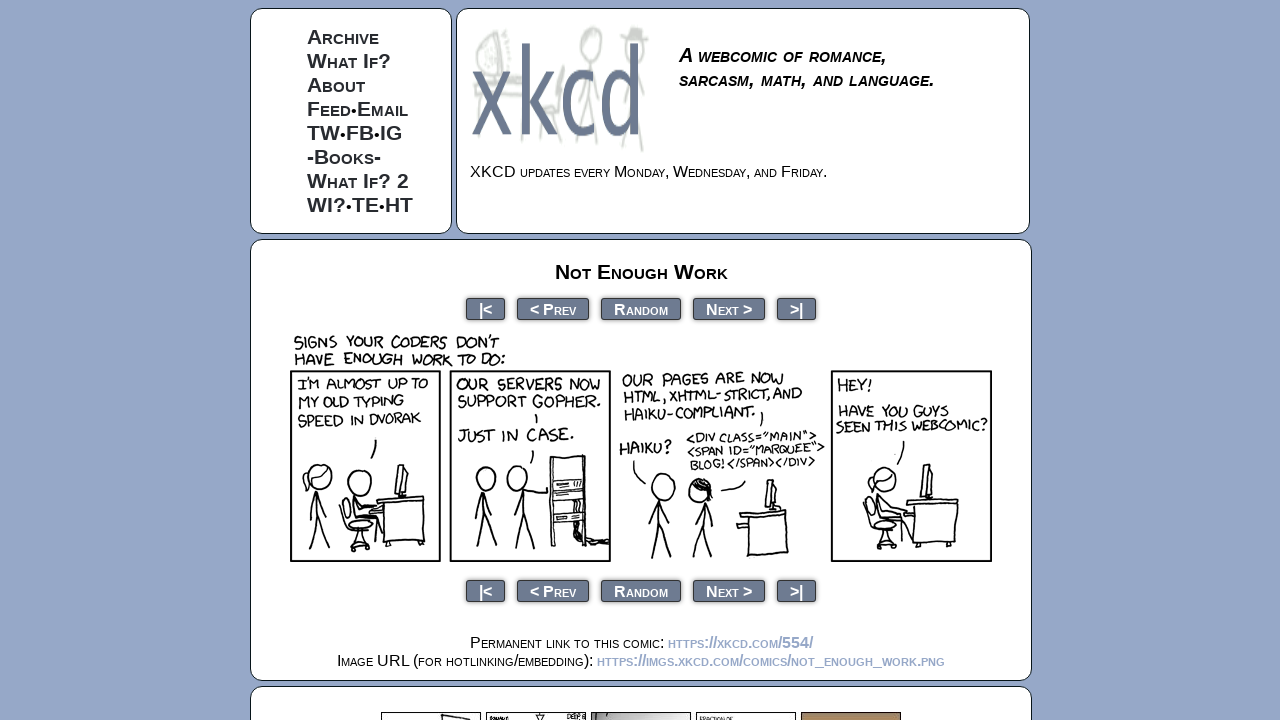

Modified logo width attribute to 120 using JavaScript
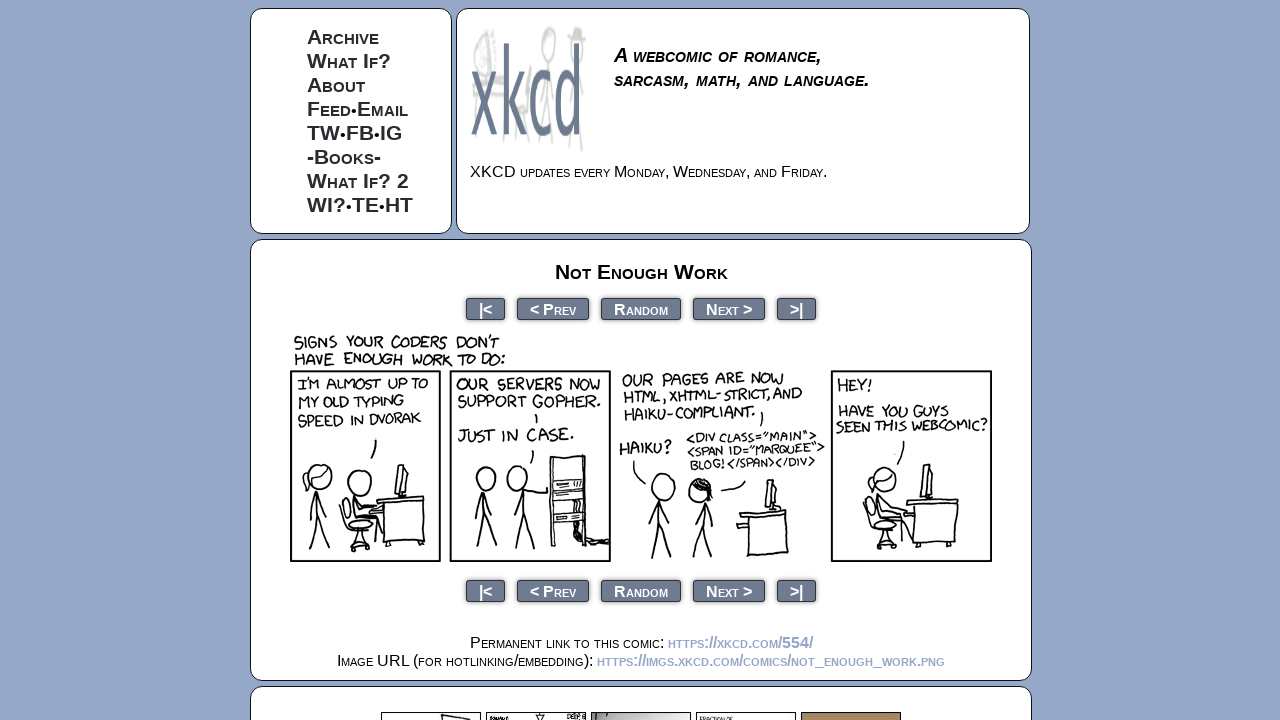

Verified logo is still visible after attribute modifications
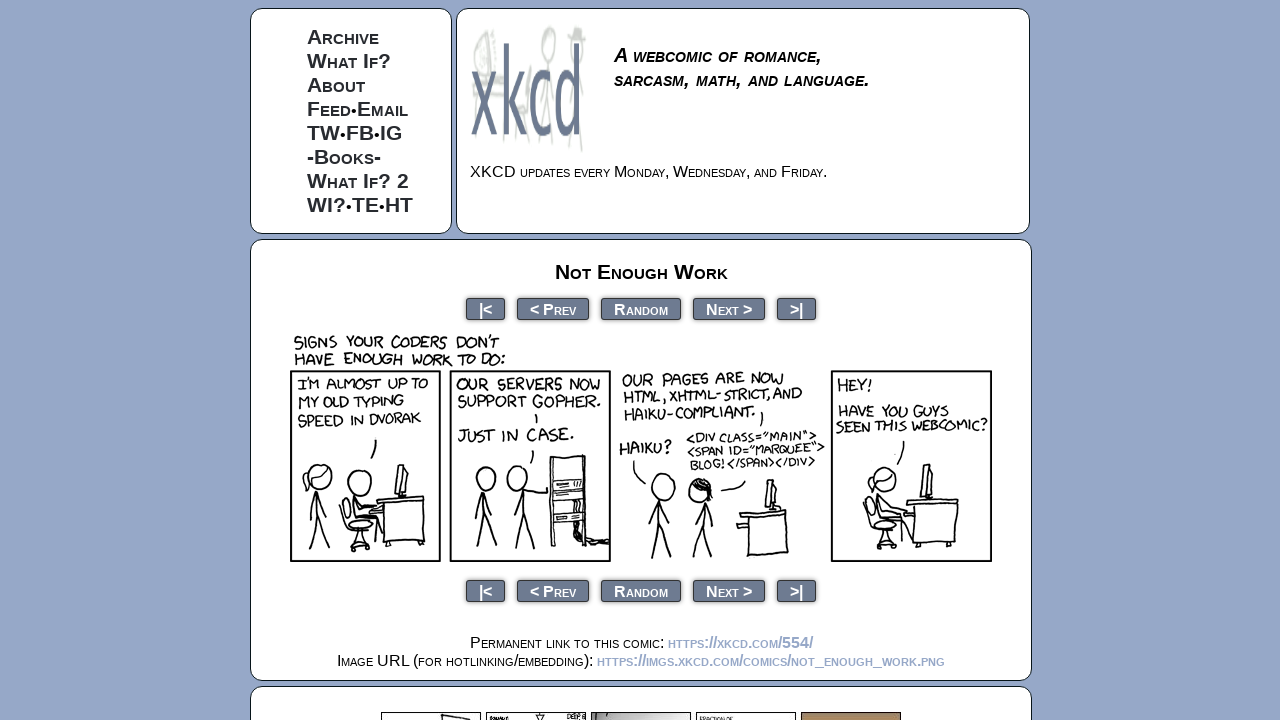

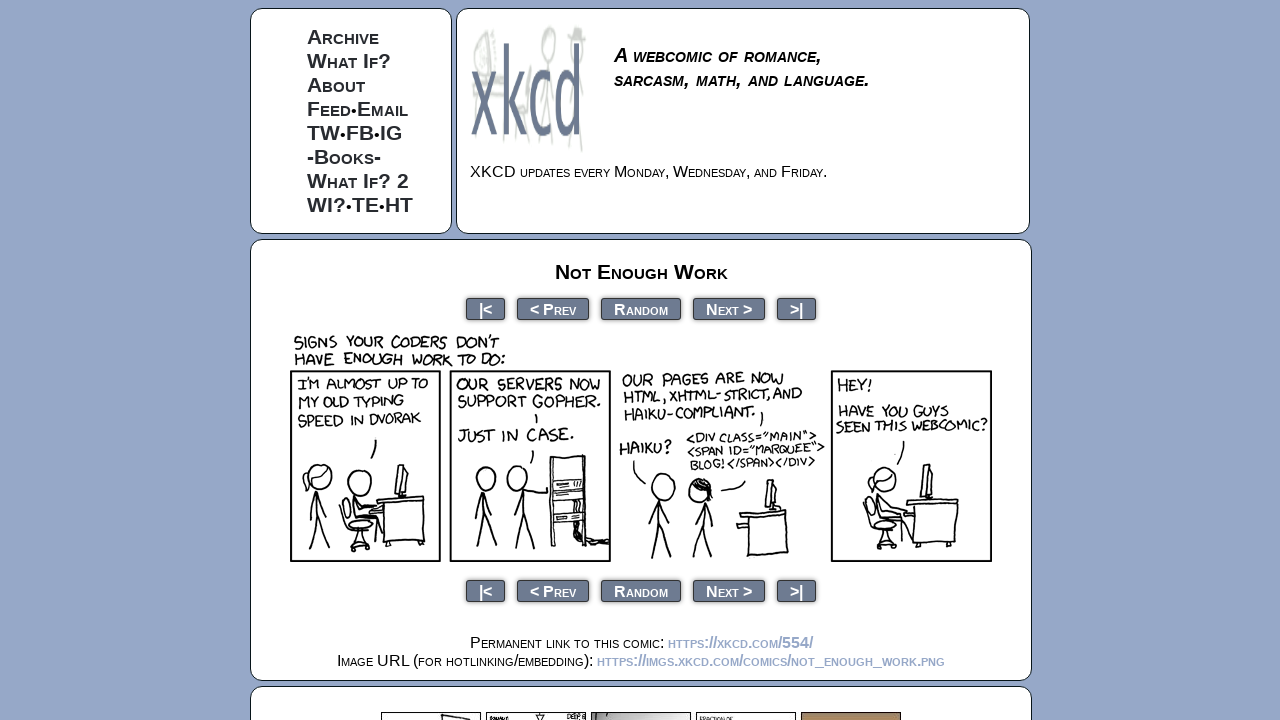